Tests that whitespace is trimmed from edited todo text

Starting URL: https://demo.playwright.dev/todomvc

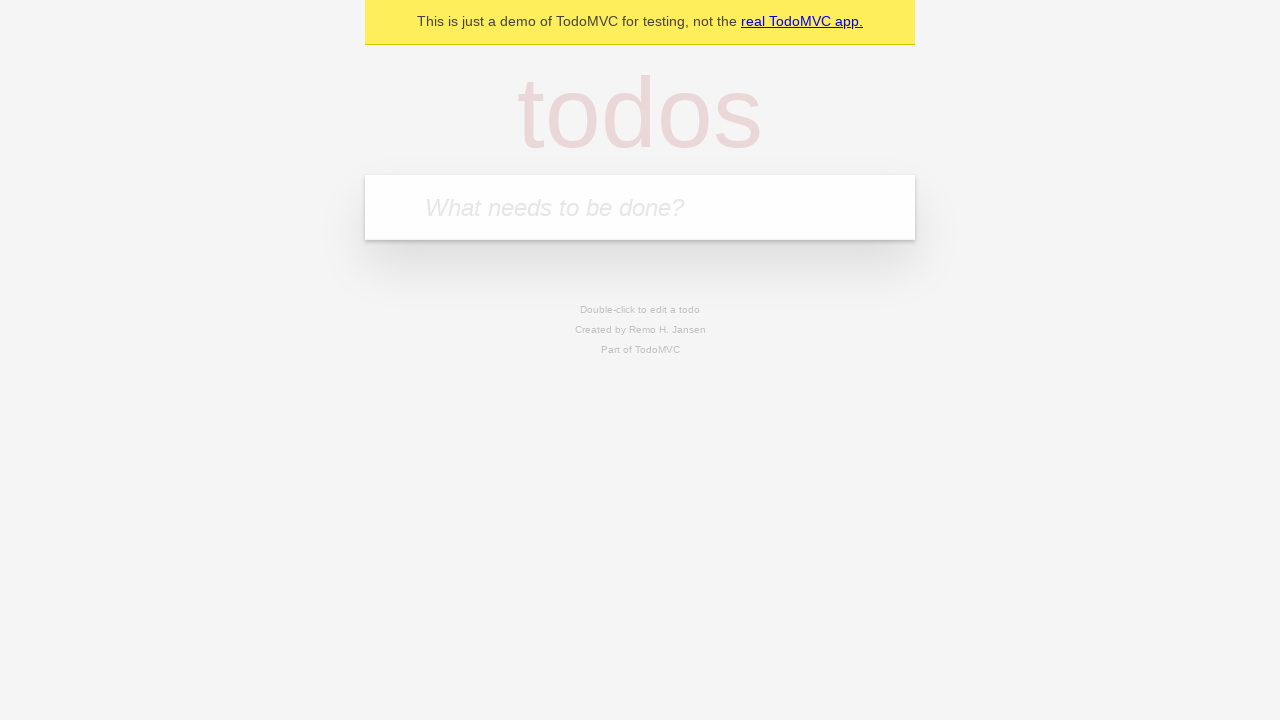

Filled first todo input with 'buy some cheese' on .new-todo
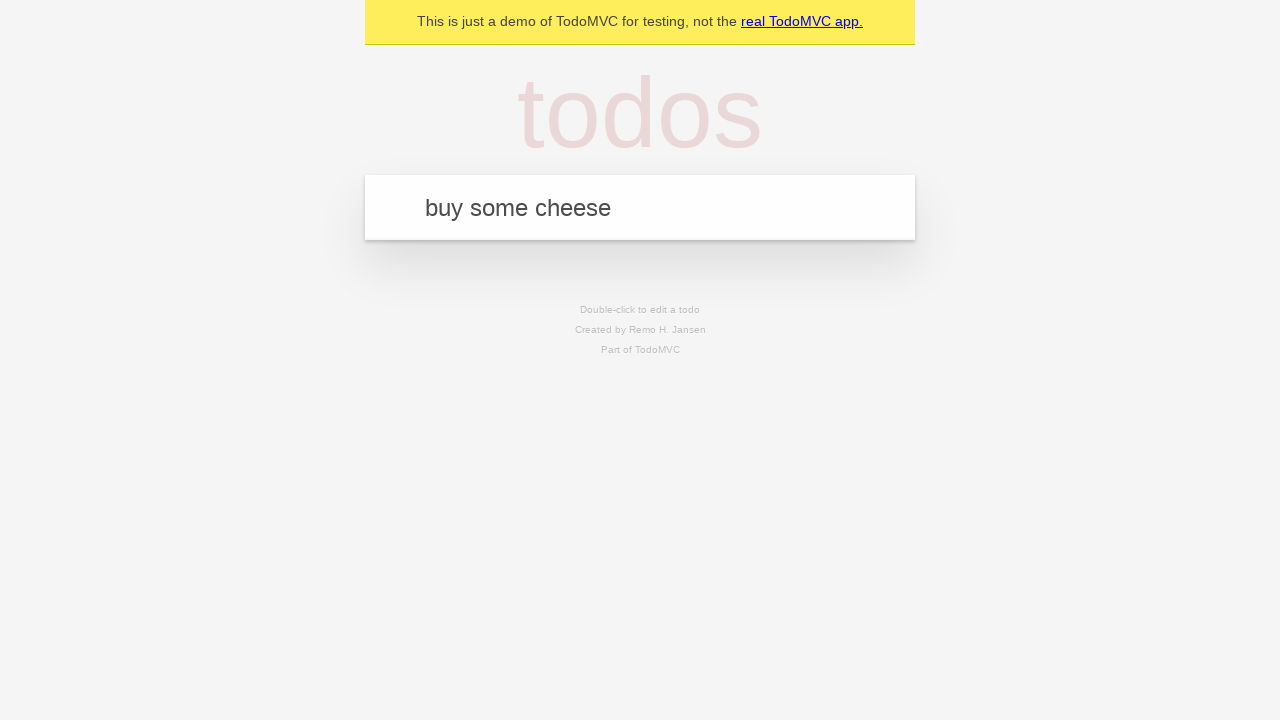

Pressed Enter to create first todo on .new-todo
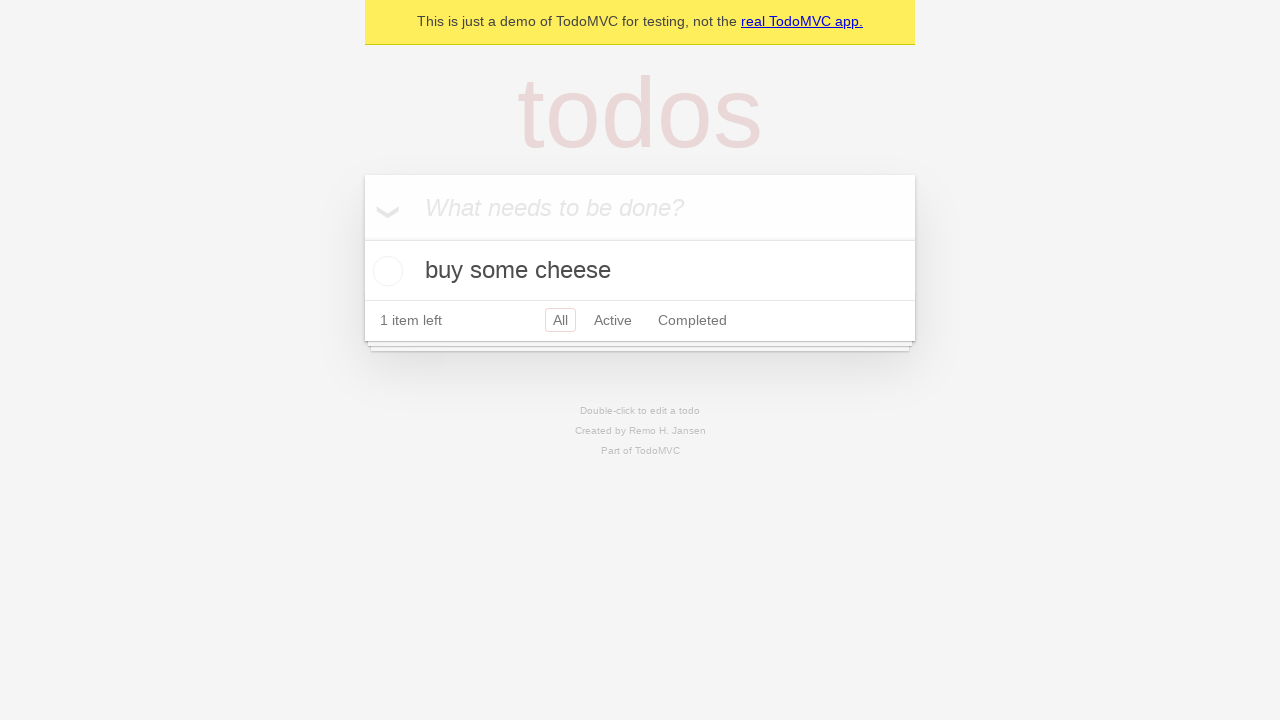

Filled second todo input with 'feed the cat' on .new-todo
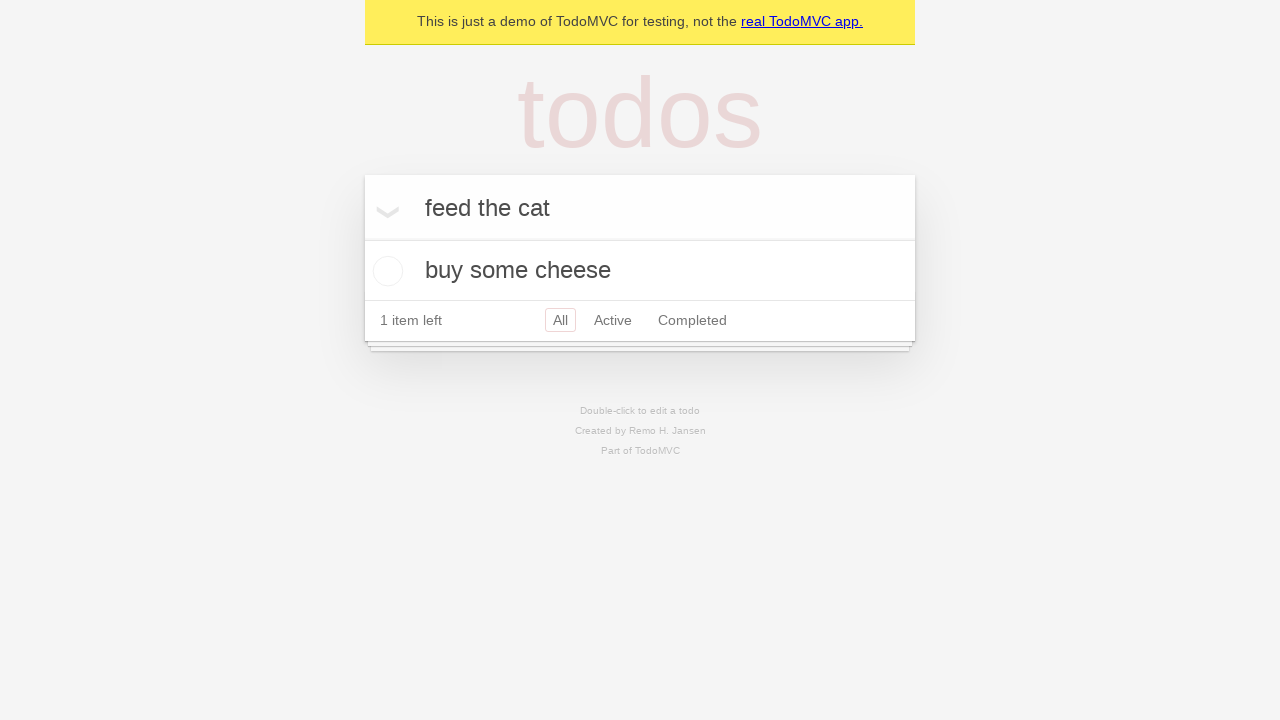

Pressed Enter to create second todo on .new-todo
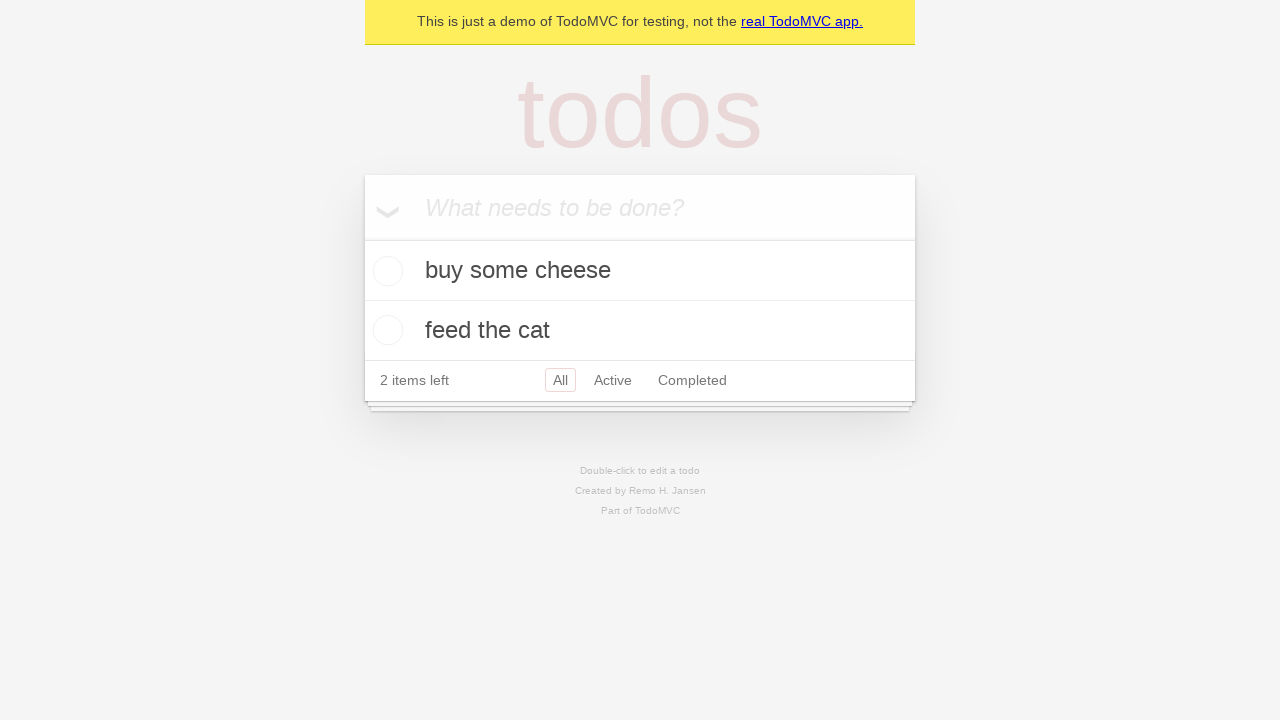

Filled third todo input with 'book a doctors appointment' on .new-todo
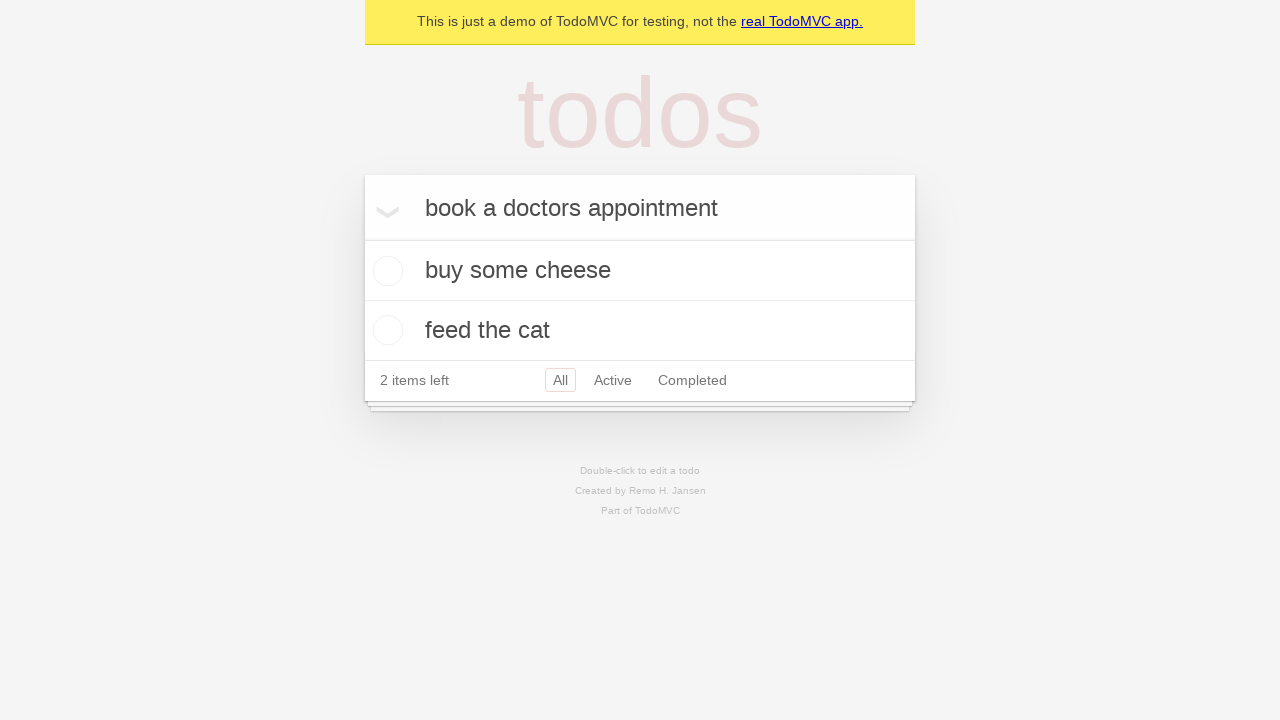

Pressed Enter to create third todo on .new-todo
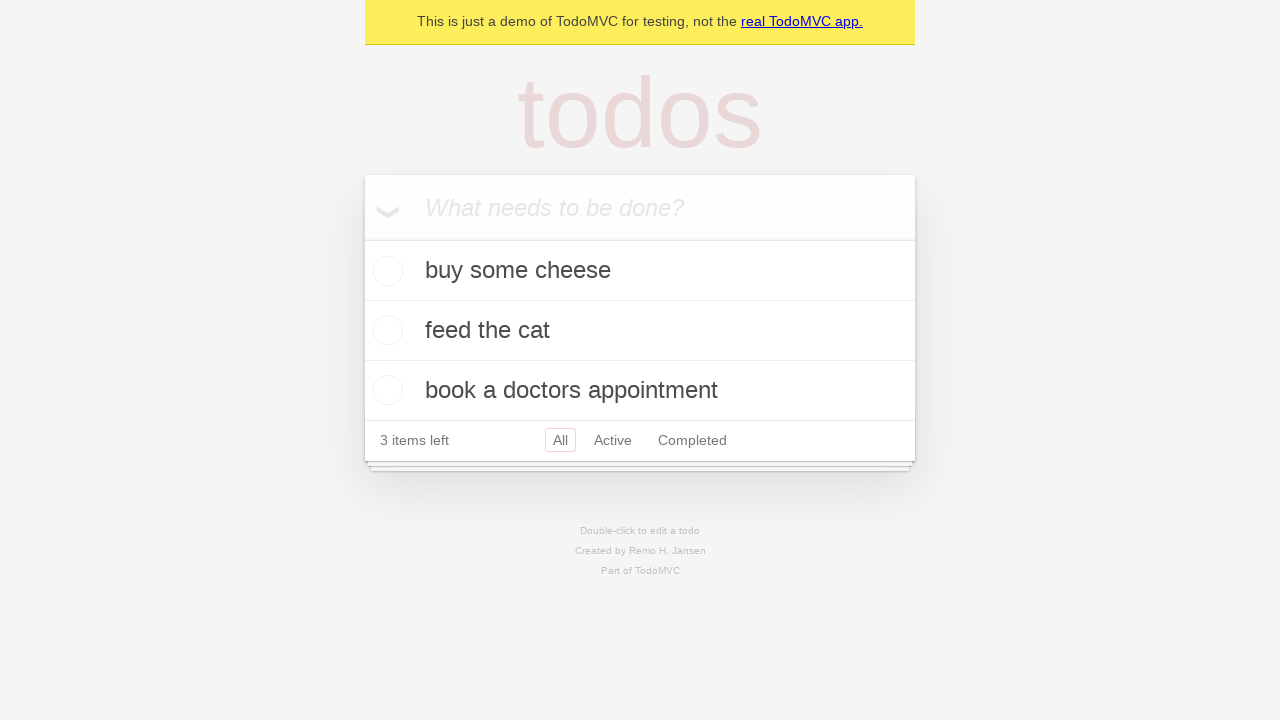

Double-clicked second todo to enter edit mode at (640, 331) on .todo-list li >> nth=1
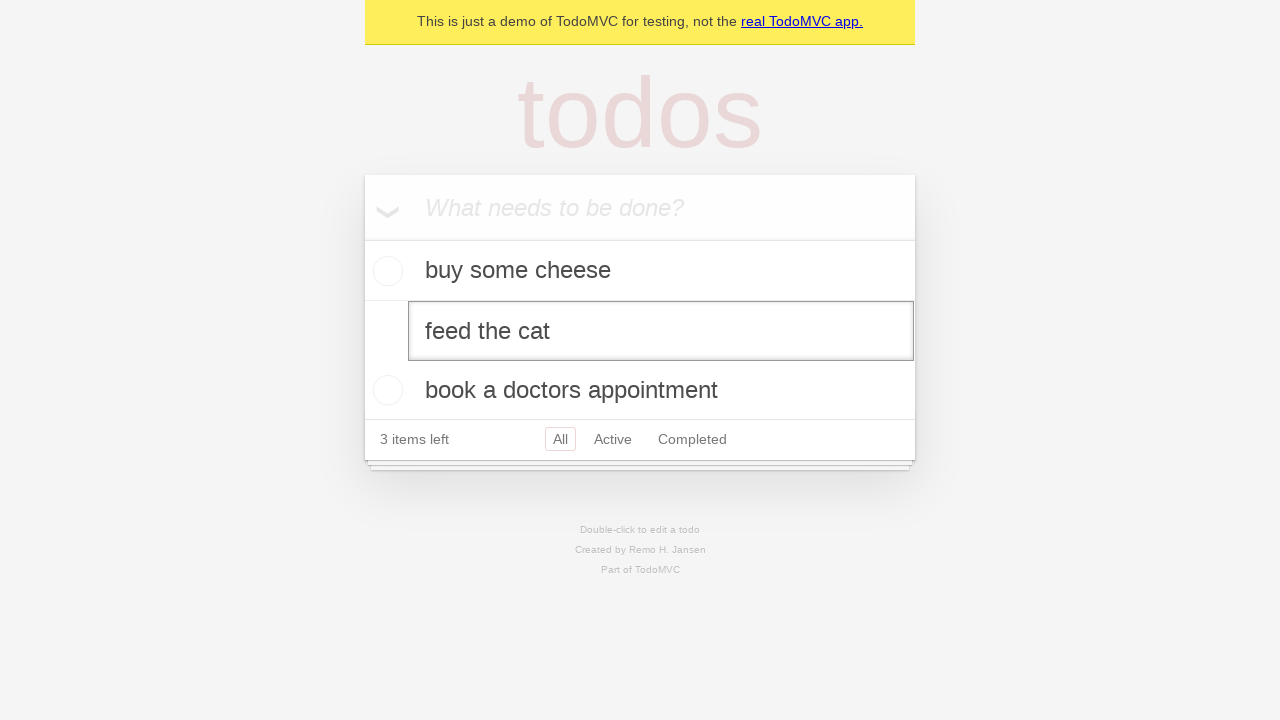

Filled edit field with text containing leading and trailing whitespace on .todo-list li >> nth=1 >> .edit
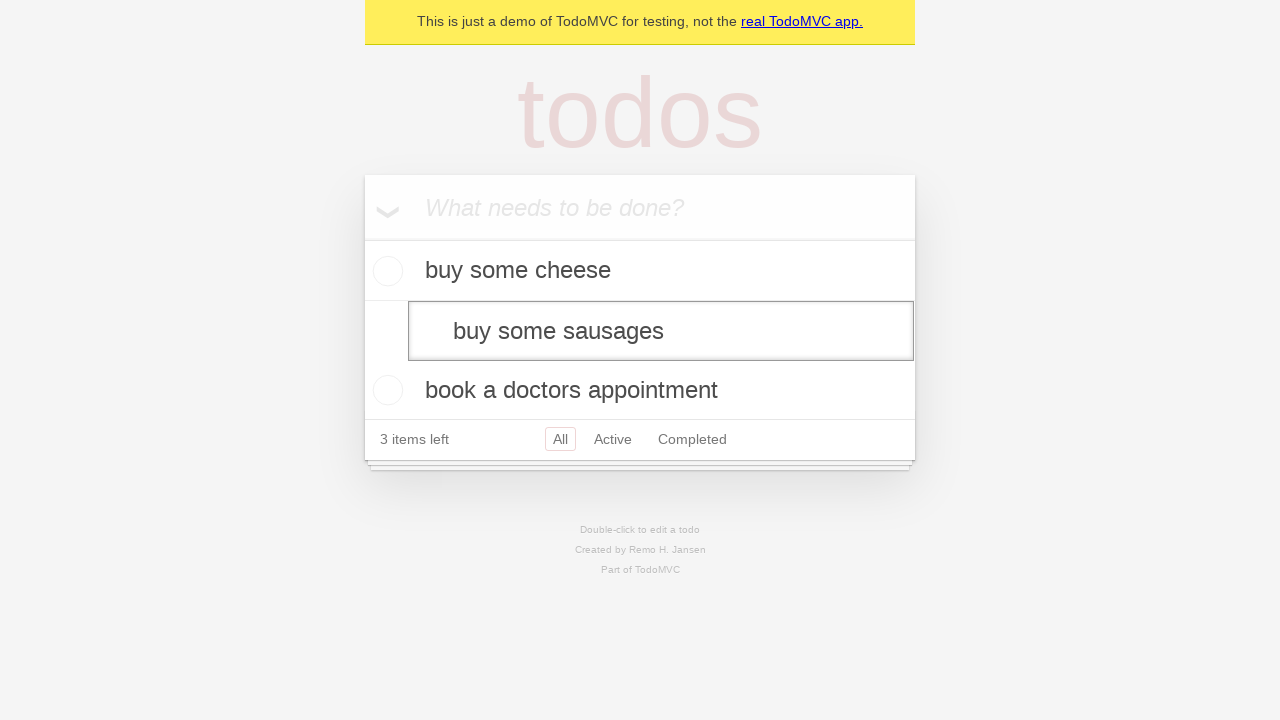

Pressed Enter to confirm edited todo, verifying whitespace is trimmed on .todo-list li >> nth=1 >> .edit
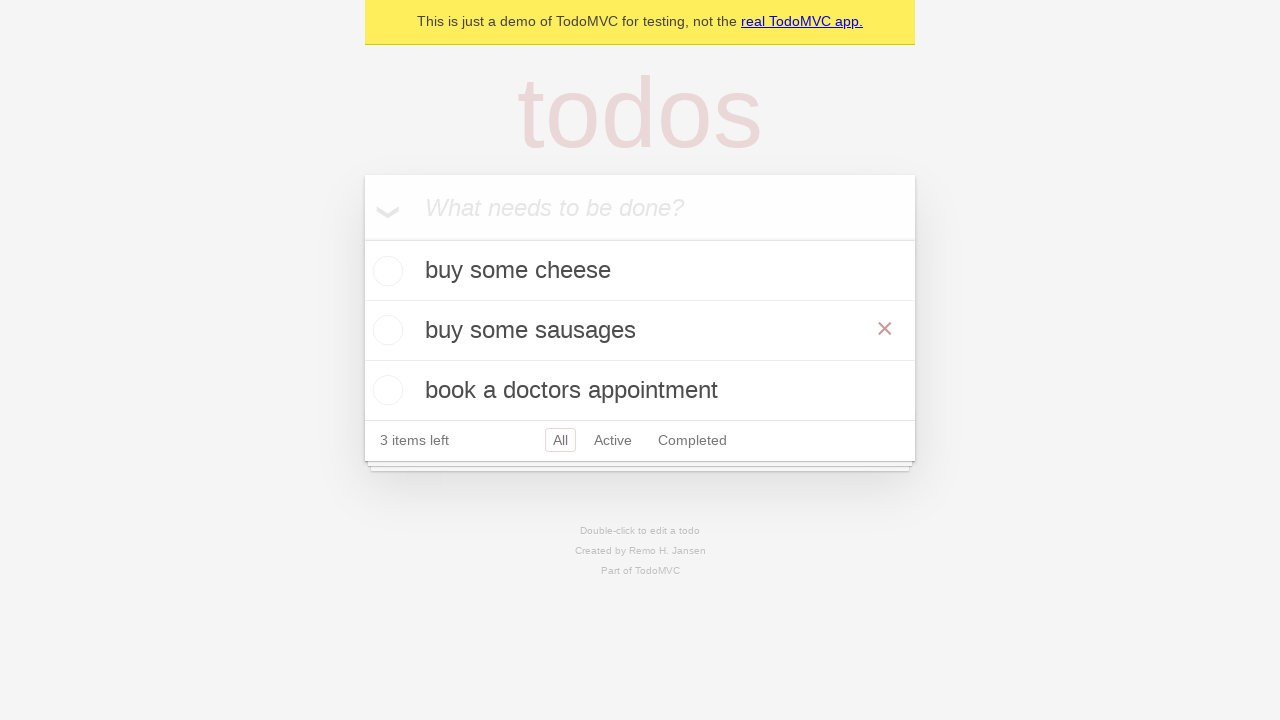

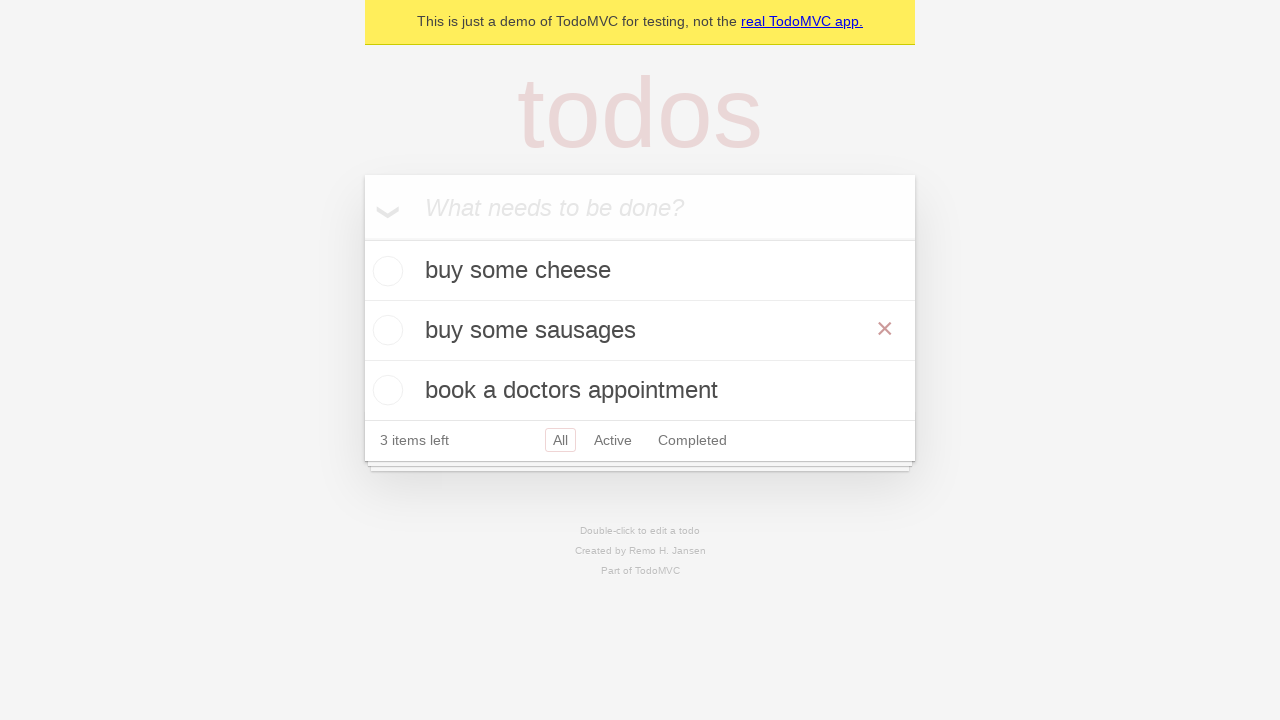